Tests window handling by clicking a button inside an iframe that opens a new window, then switching between windows and capturing their URLs and titles

Starting URL: https://www.w3schools.com/jsref/tryit.asp?filename=tryjsref_win_open

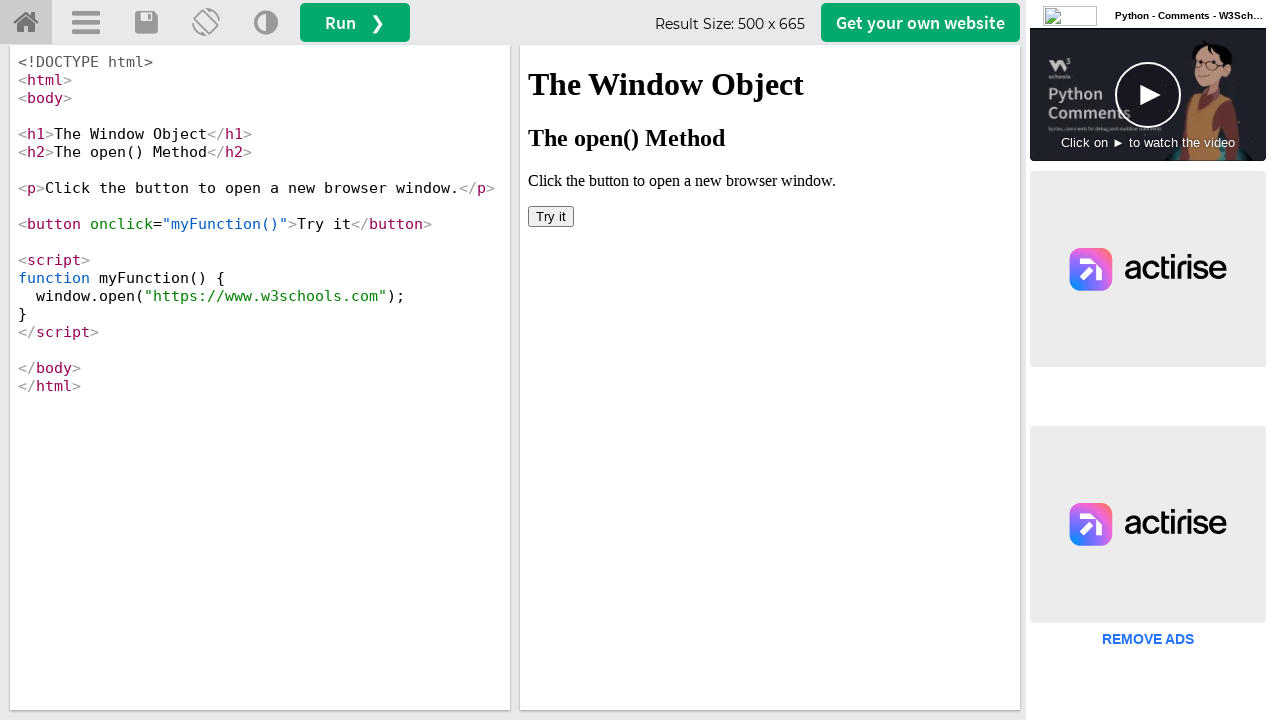

Located iframe containing the button
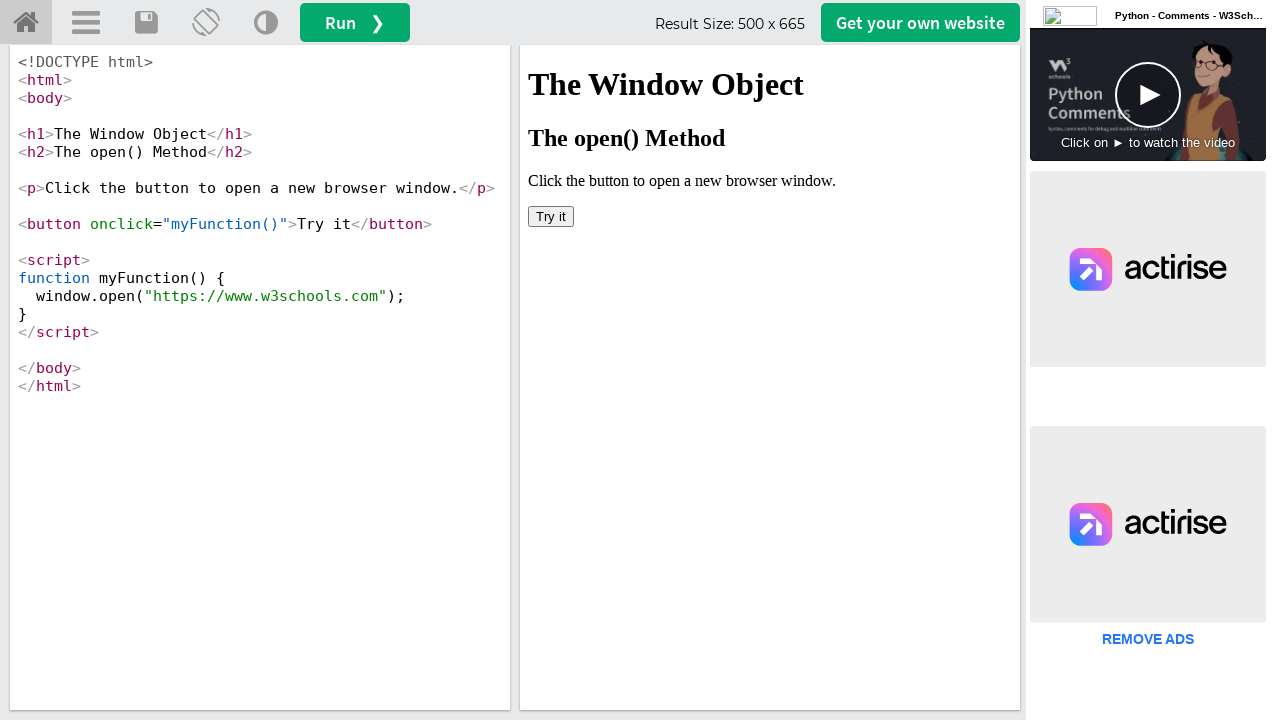

Clicked 'Try it' button inside iframe to open new window at (551, 216) on xpath=//div[@id='iframe']/div/iframe >> internal:control=enter-frame >> xpath=//
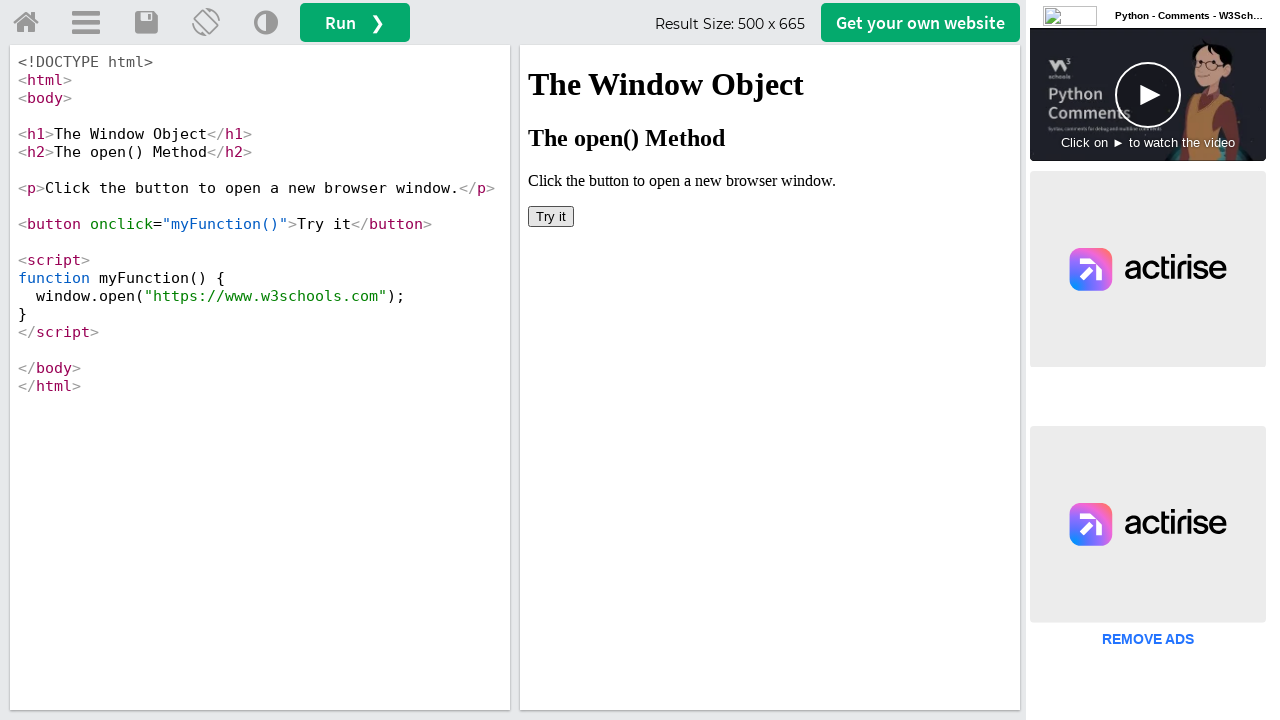

New window opened and captured
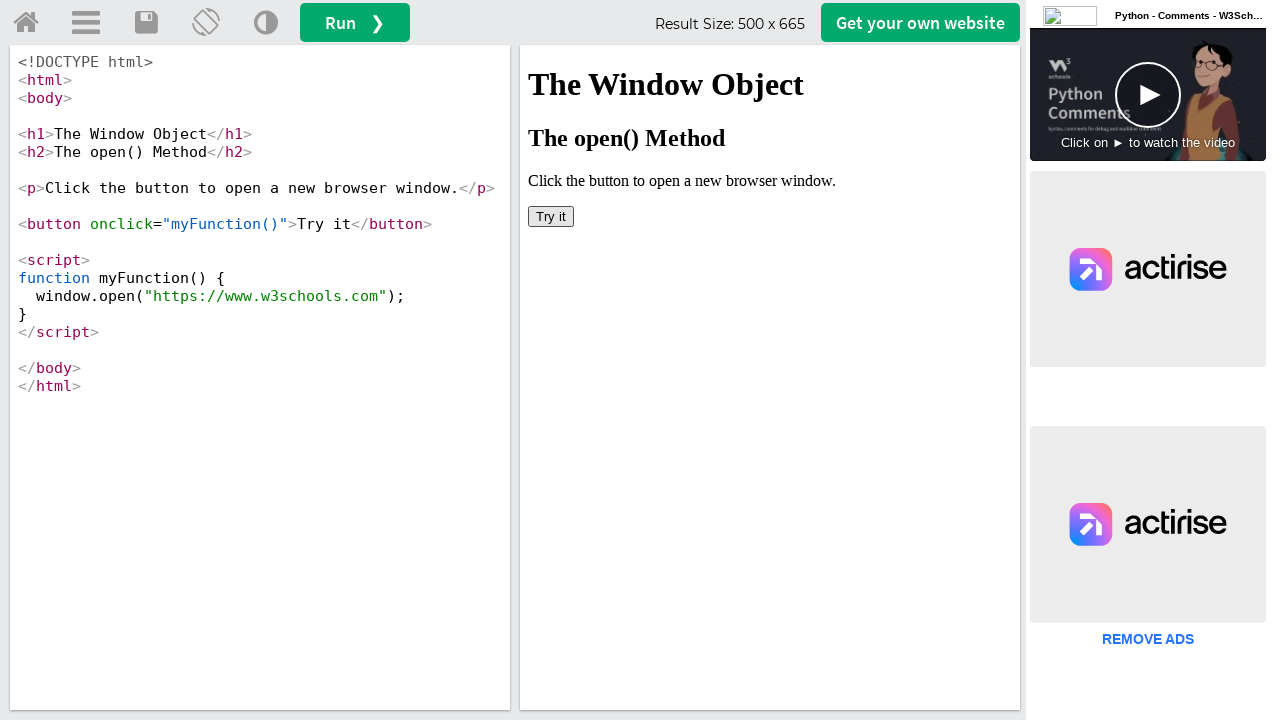

New page finished loading
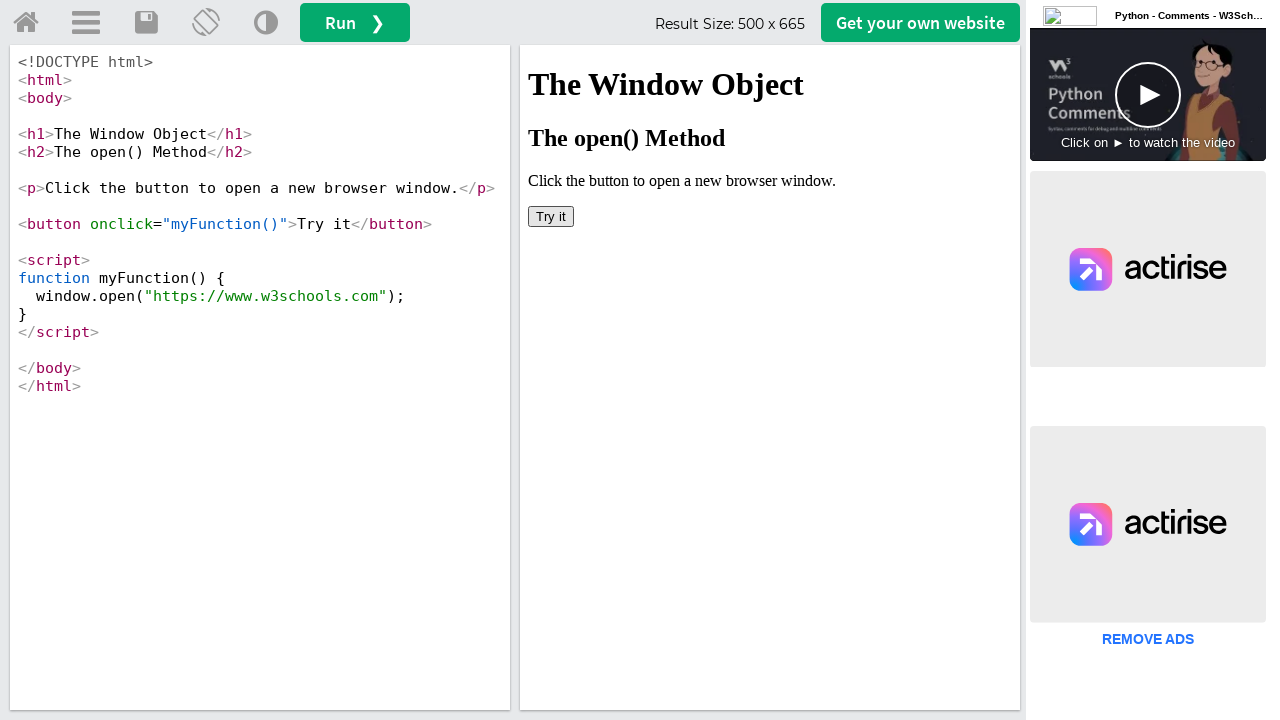

Captured URL of new window: https://www.w3schools.com/
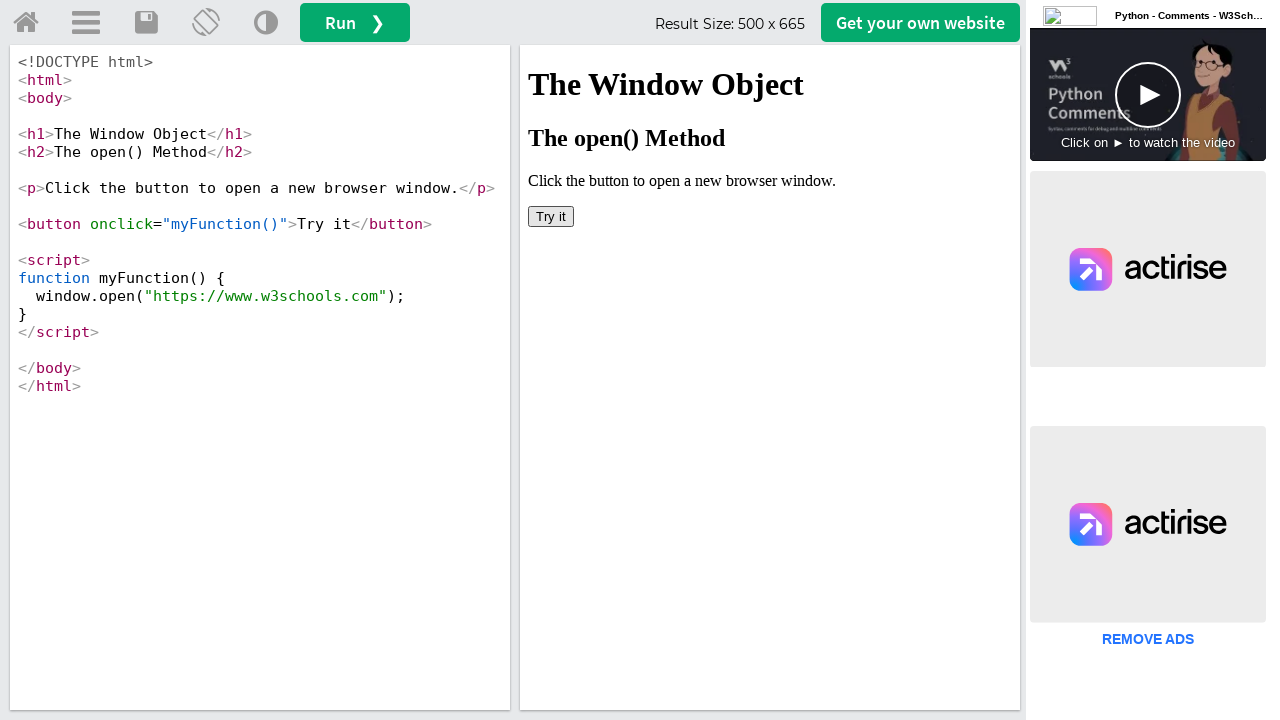

Captured title of new window: <bound method Page.title of <Page url='https://www.w3schools.com/'>>
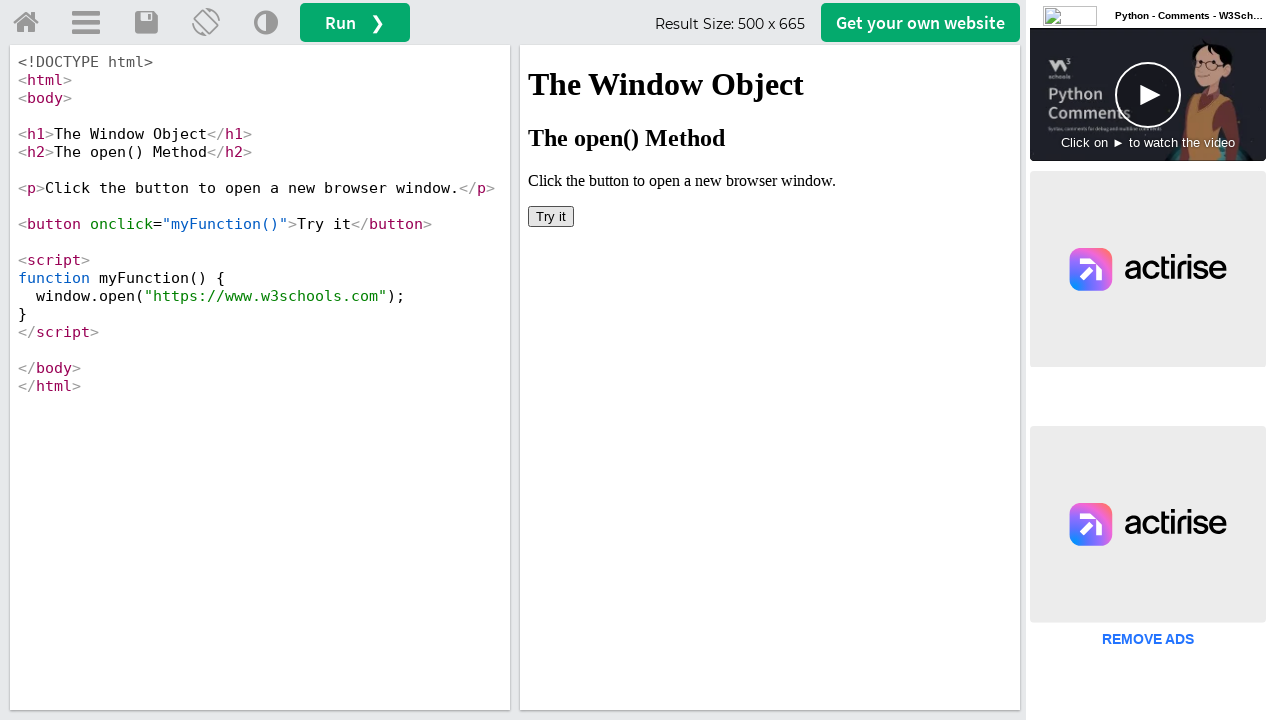

Closed the new window
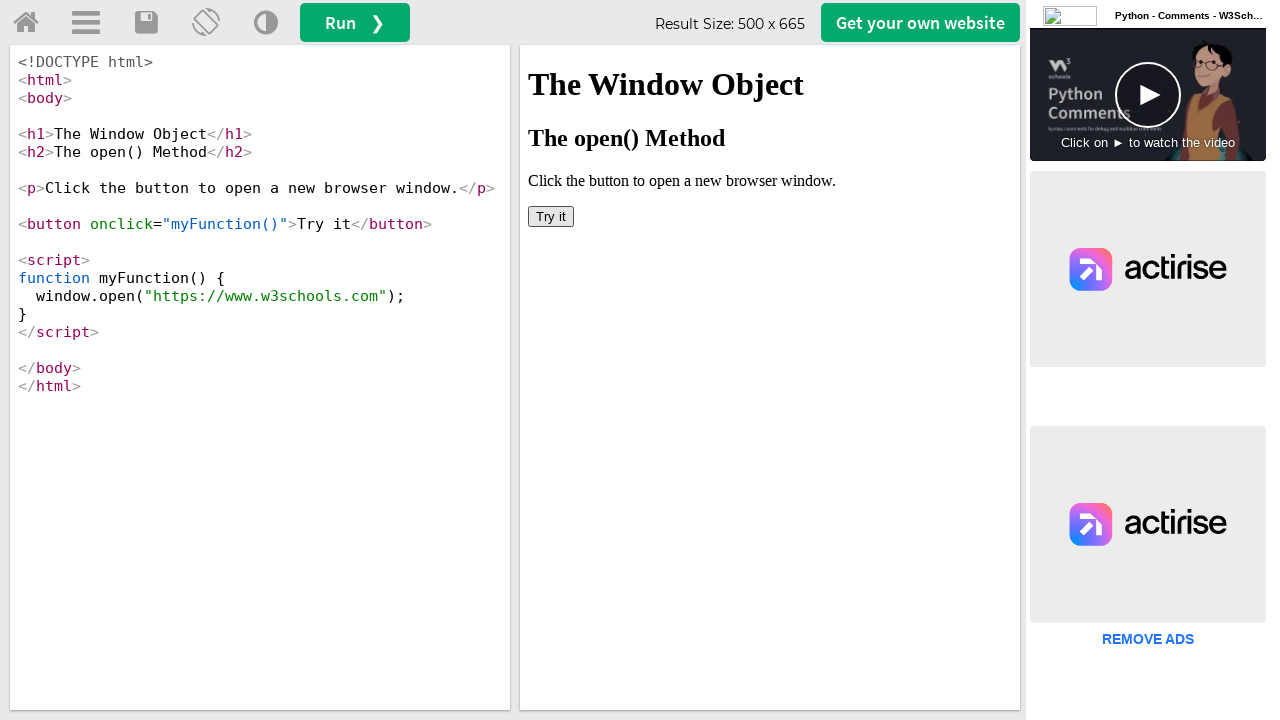

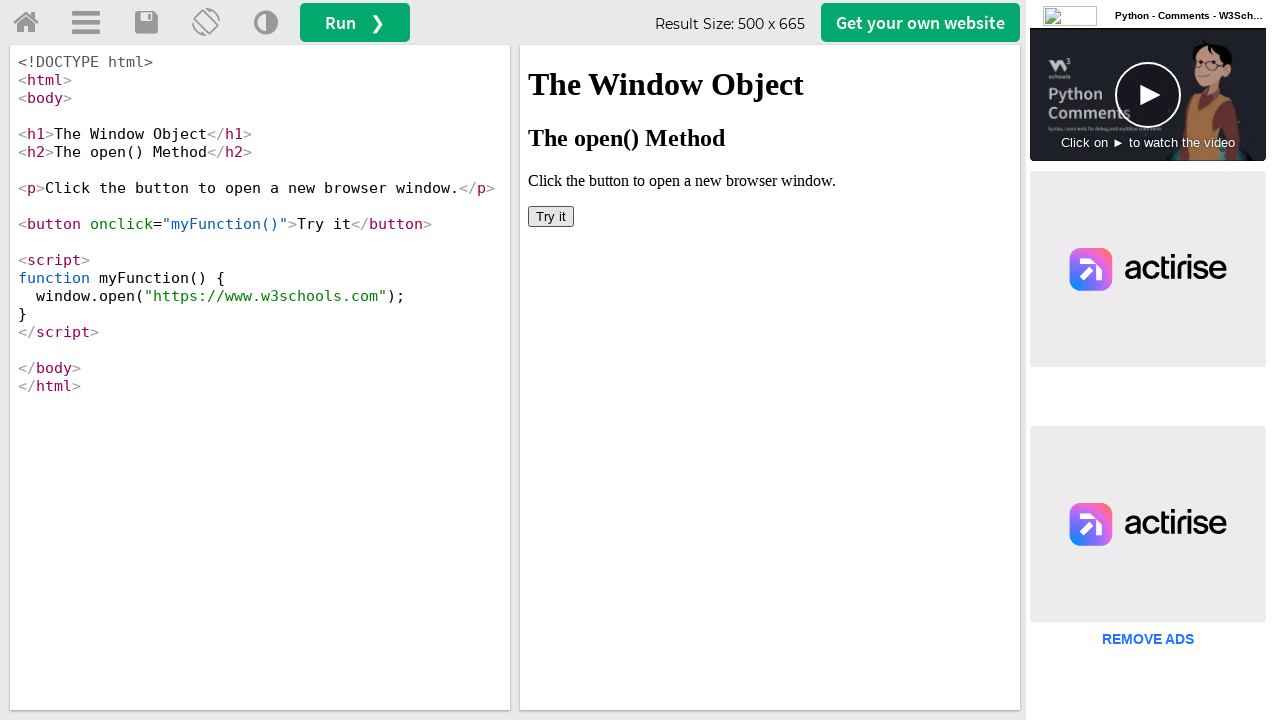